Tests dropdown selection functionality by selecting options using different methods (by index, by value, and by visible text)

Starting URL: https://www.letskodeit.com/practice

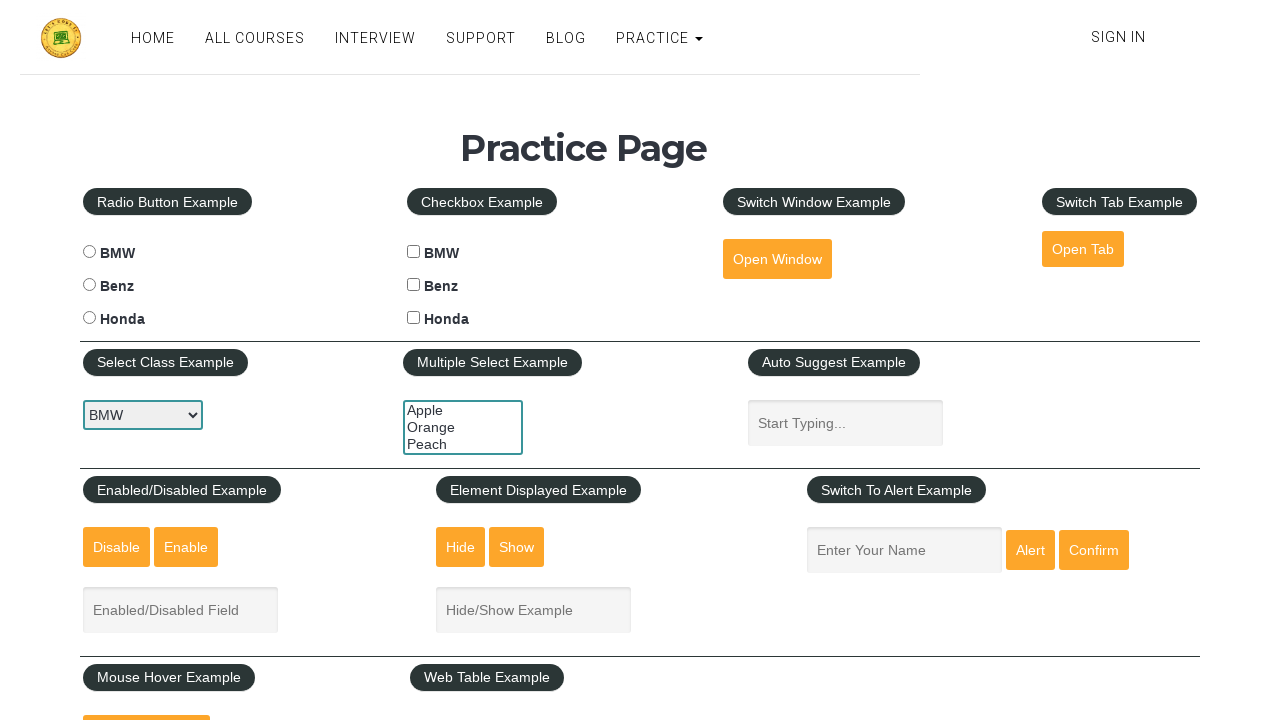

Located car selection dropdown
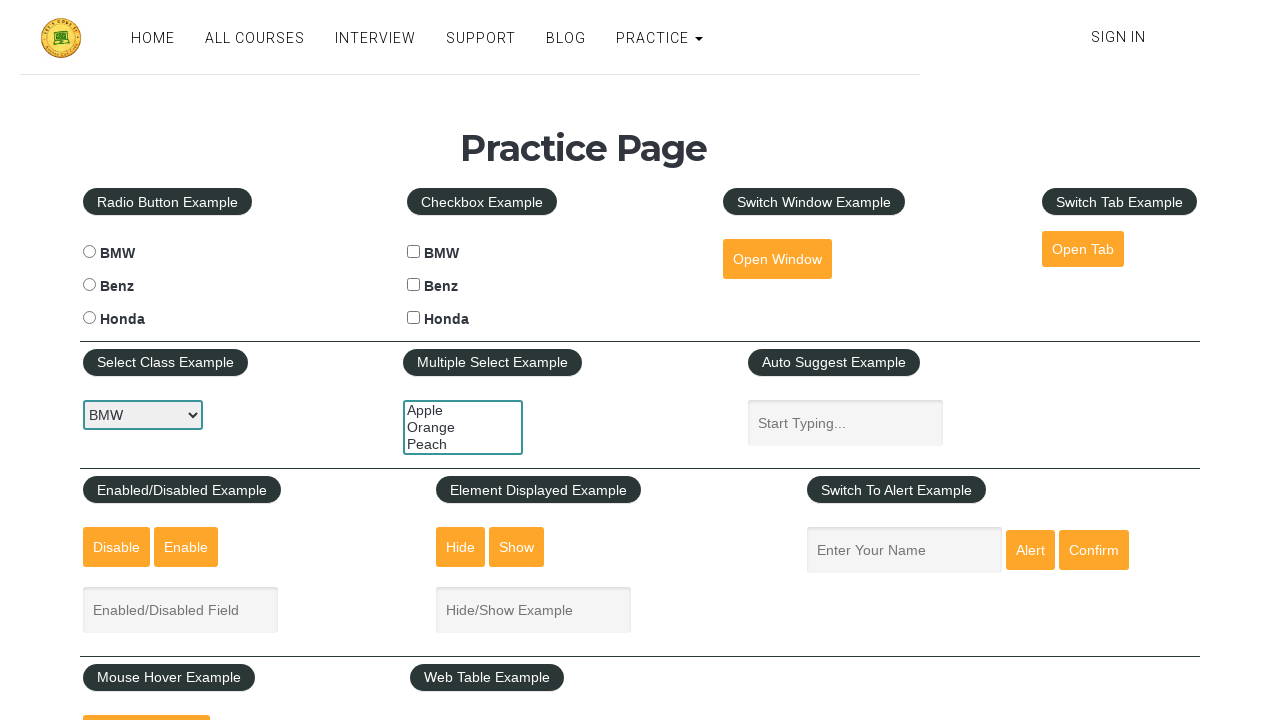

Selected 'Benz' option by index 1 from dropdown on select#carselect
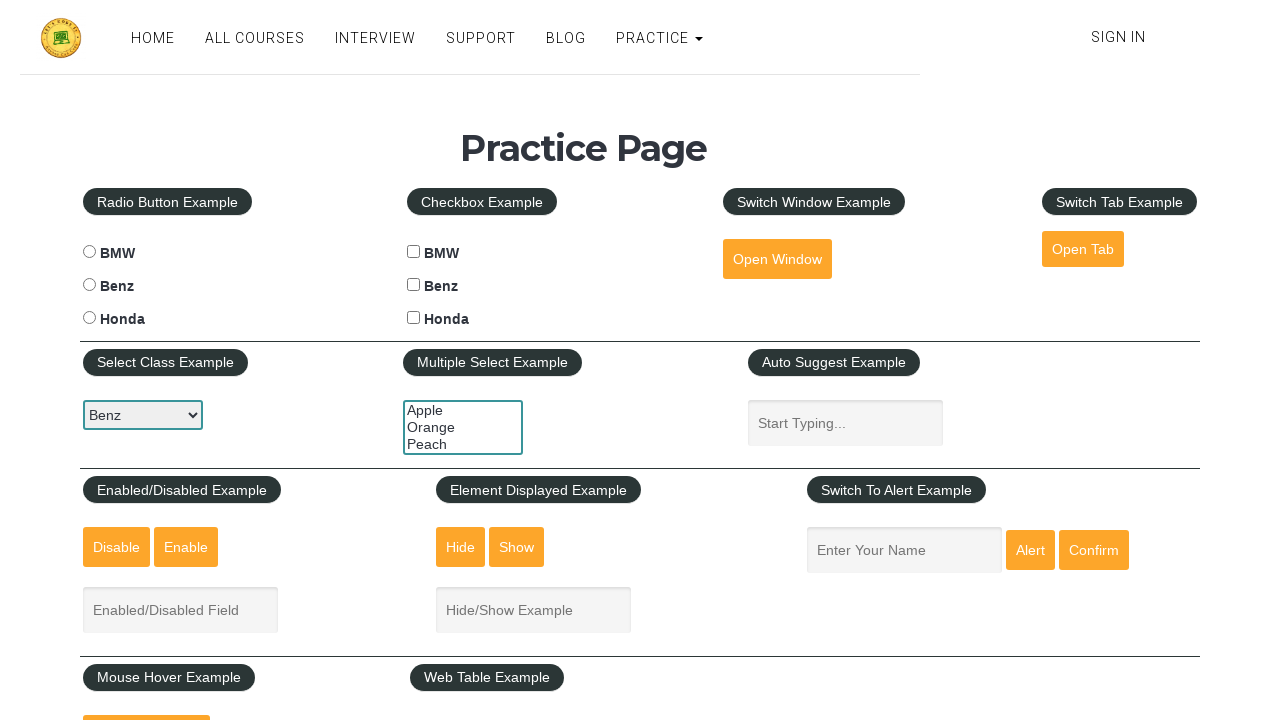

Selected 'Honda' option by value from dropdown on select#carselect
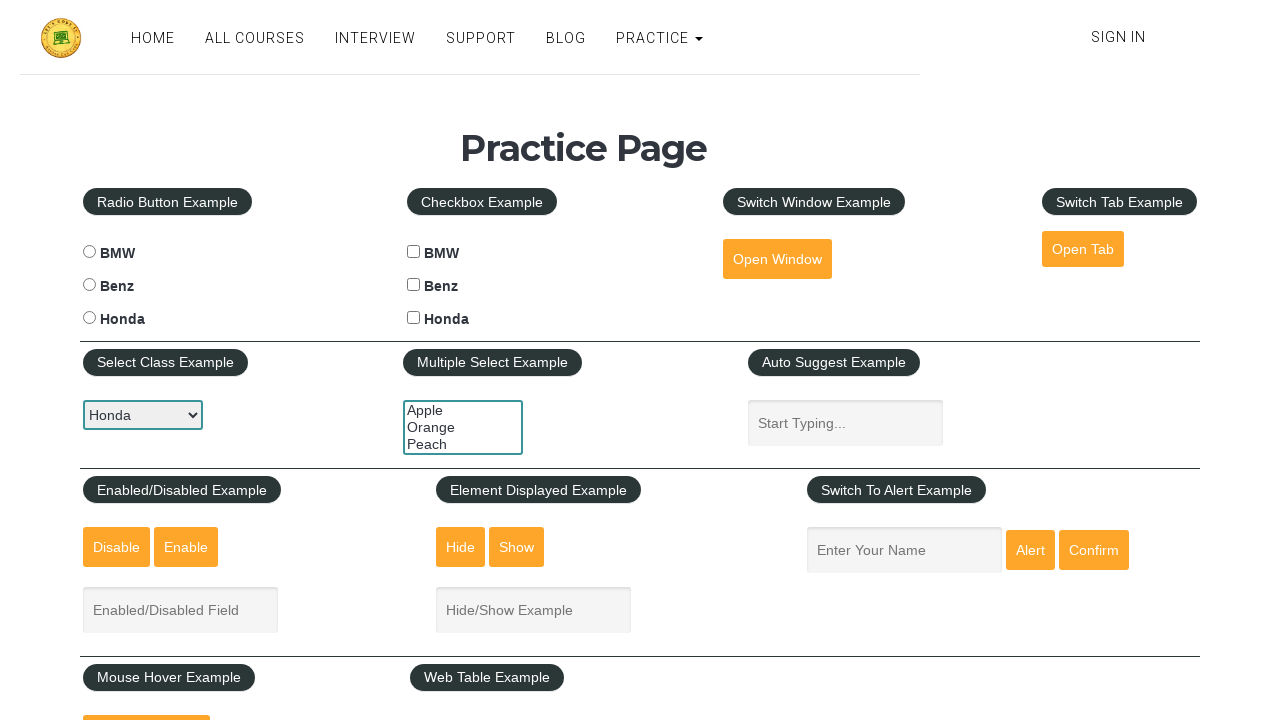

Selected 'BMW' option by visible text from dropdown on select#carselect
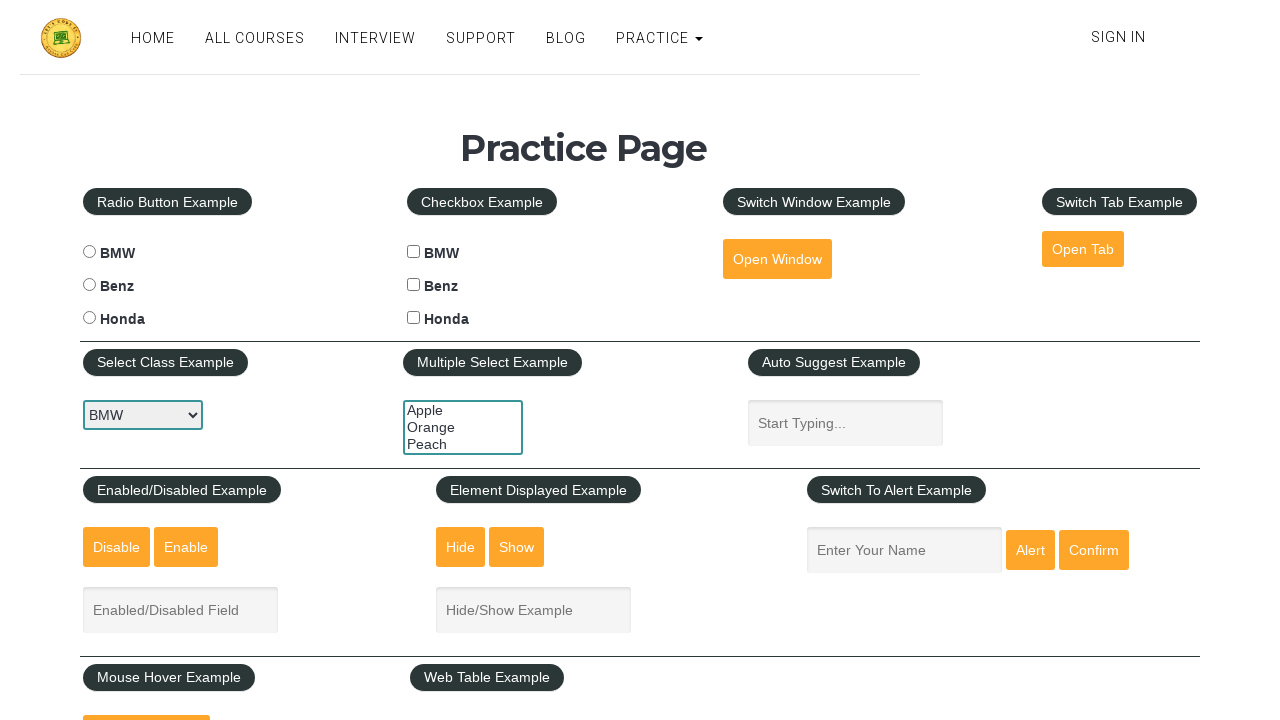

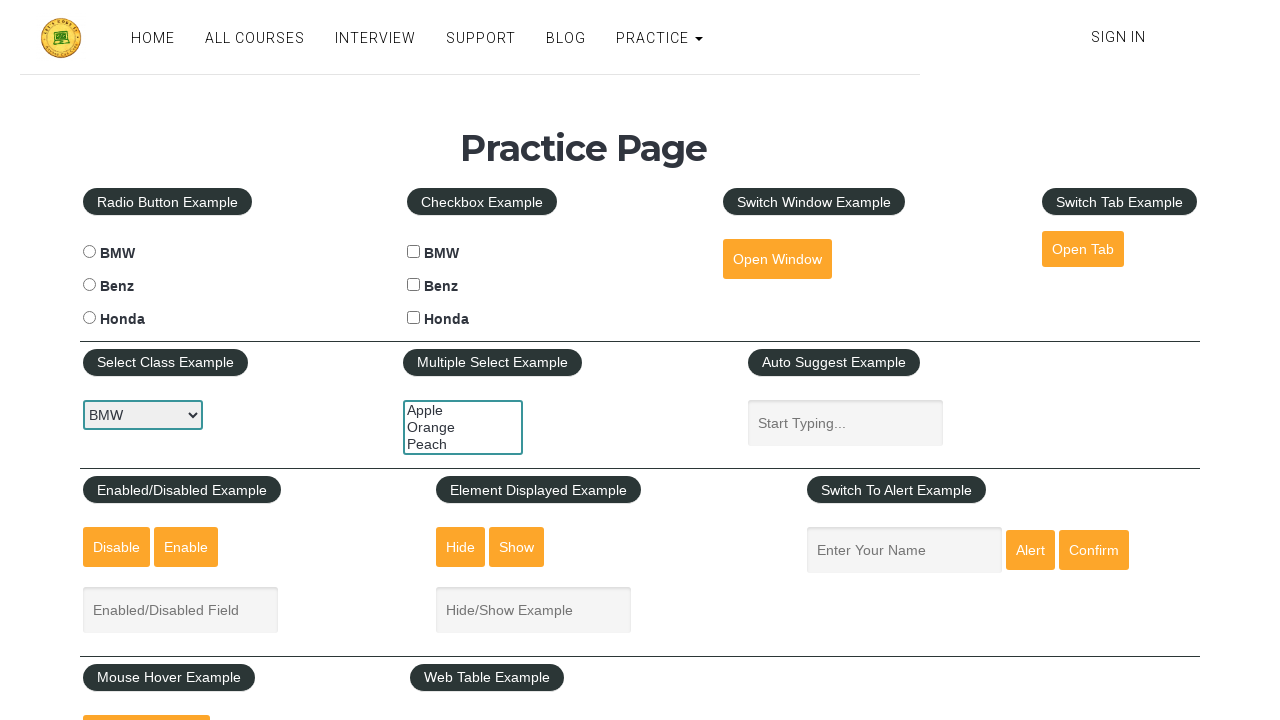